Tests browser window handling by opening a new window via button click, switching to the new window to read content, closing it, and switching back to the primary window.

Starting URL: https://www.rahulshettyacademy.com/AutomationPractice/

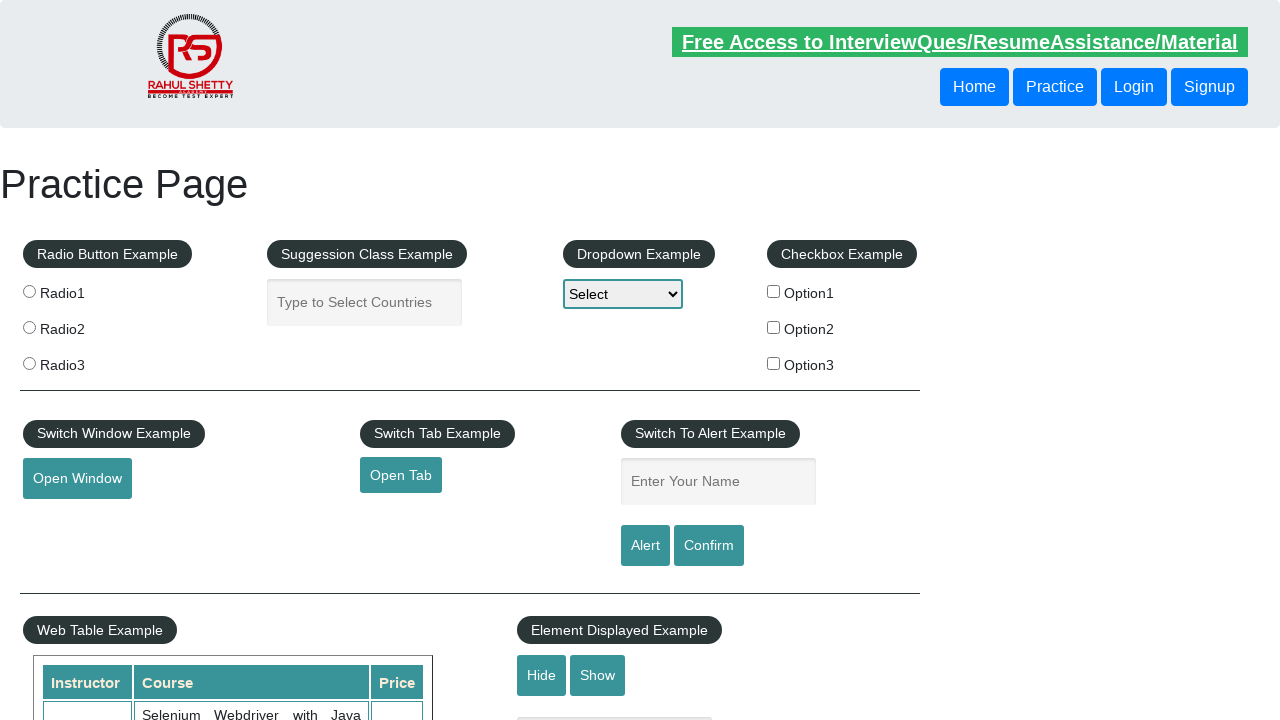

Clicked button to open new window at (77, 479) on #openwindow
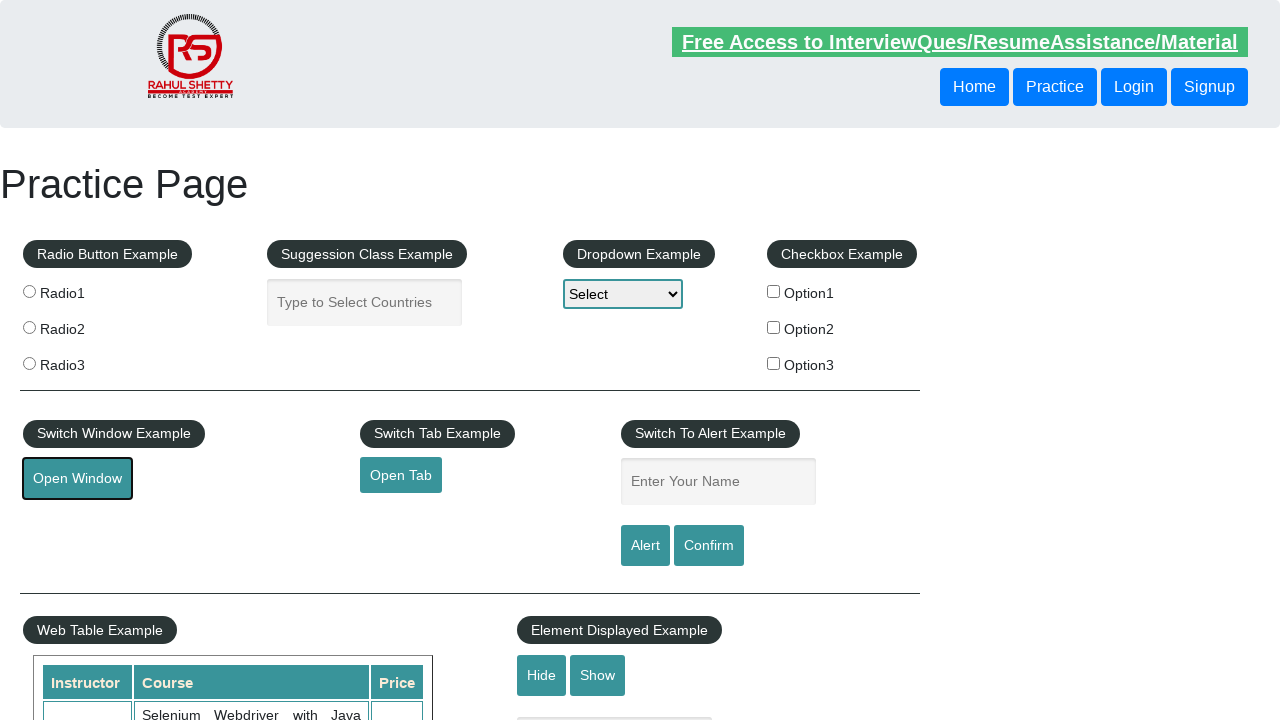

New window opened and retrieved
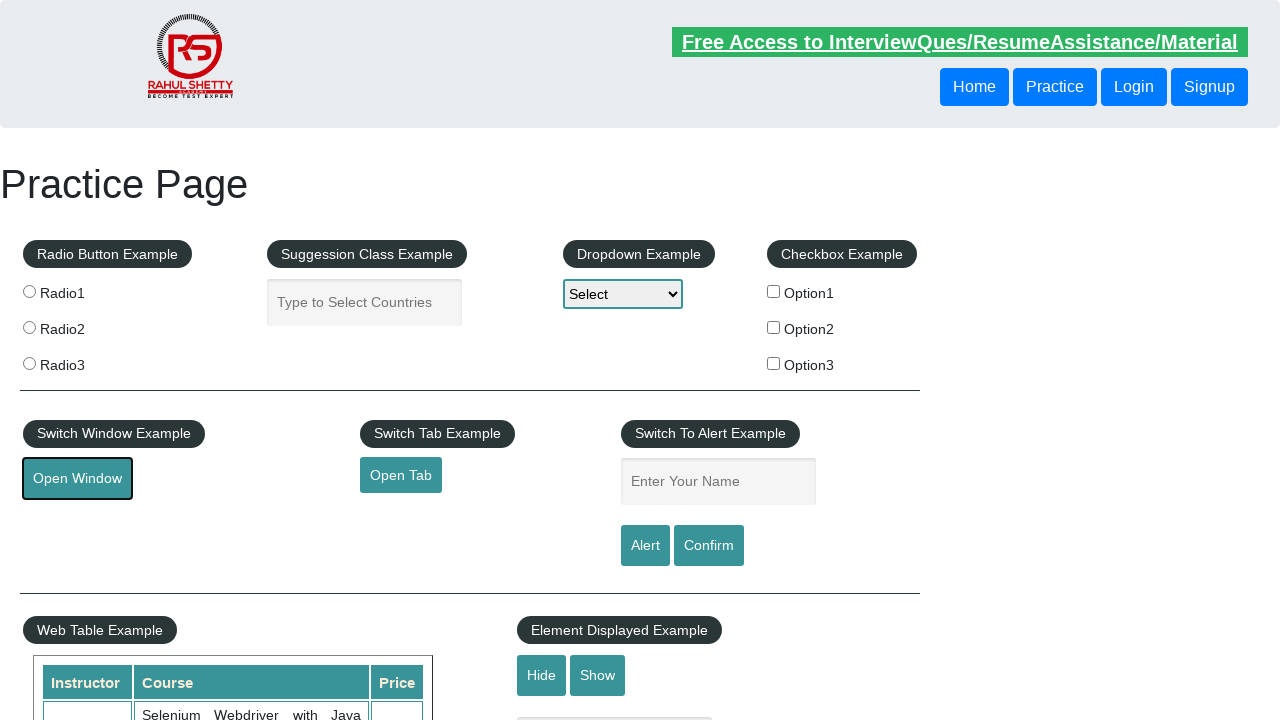

New window fully loaded
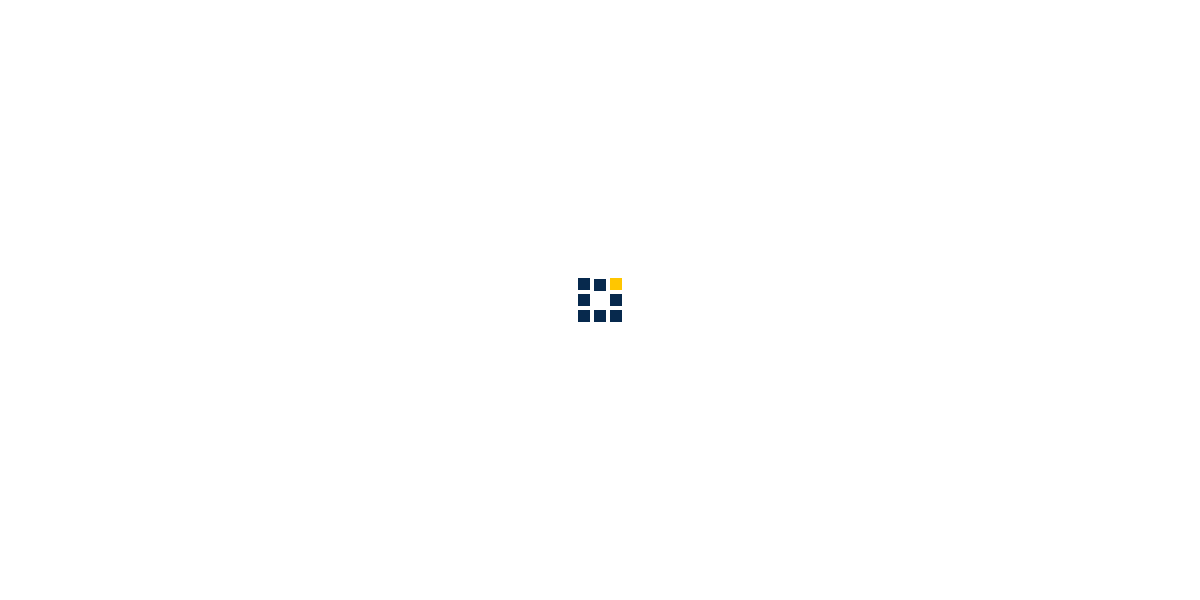

Retrieved email from new window: info@qaclickacademy.com
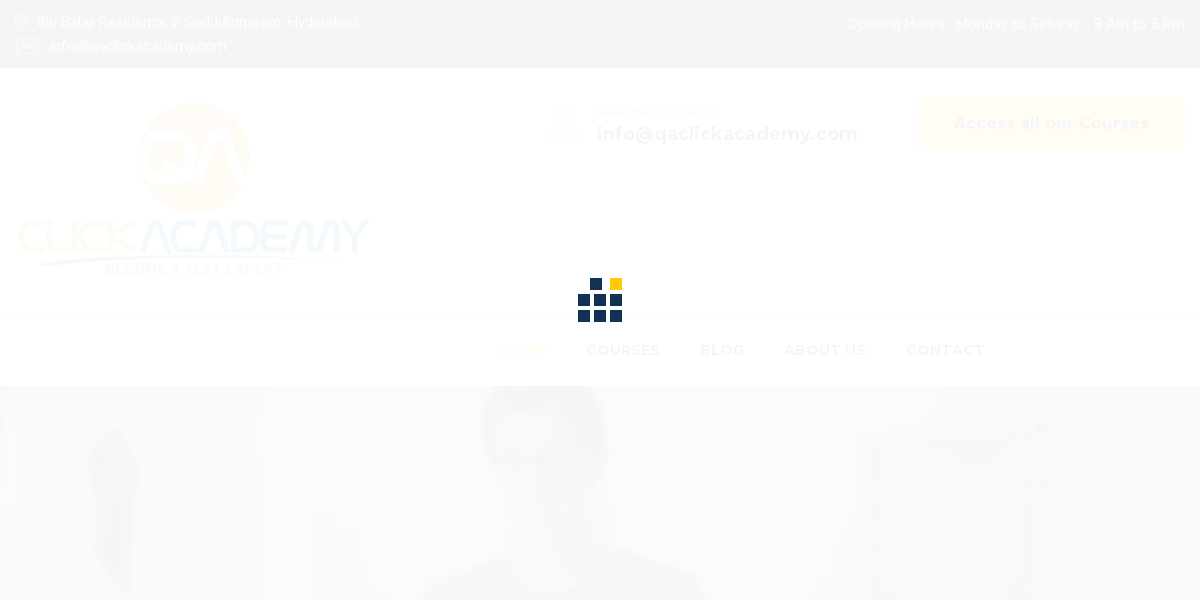

Closed the new window
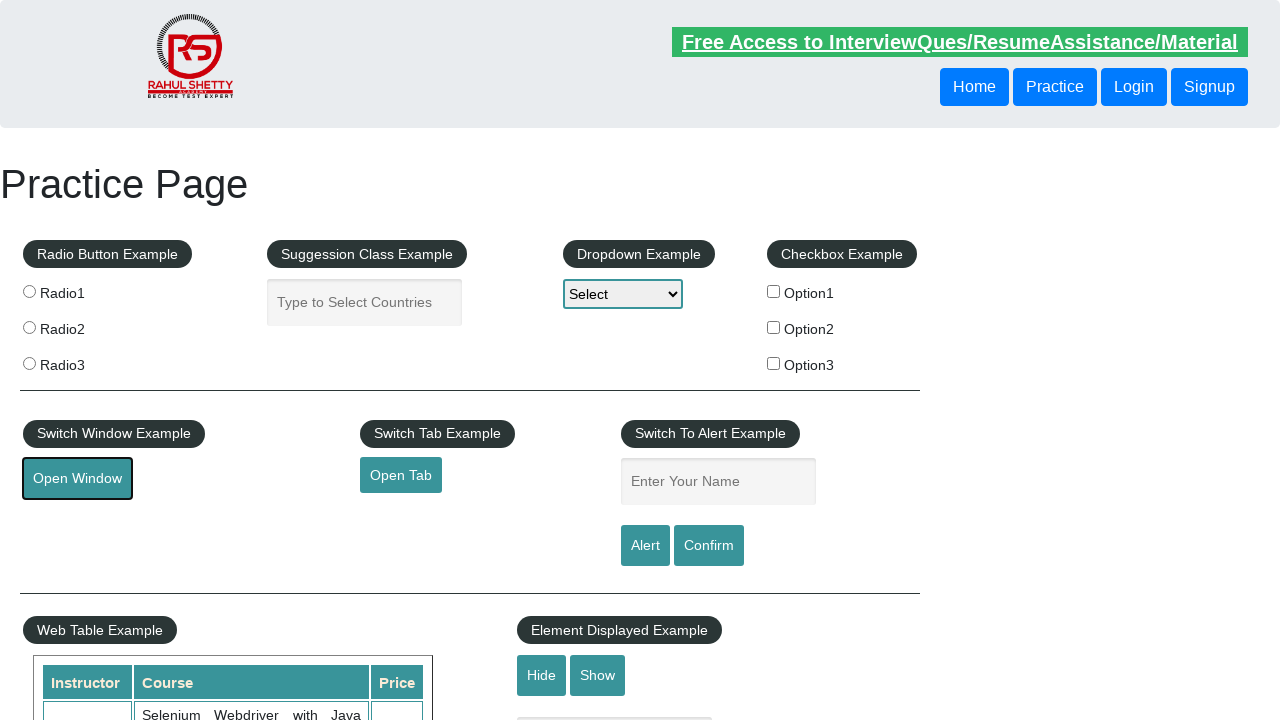

Switched focus back to primary window
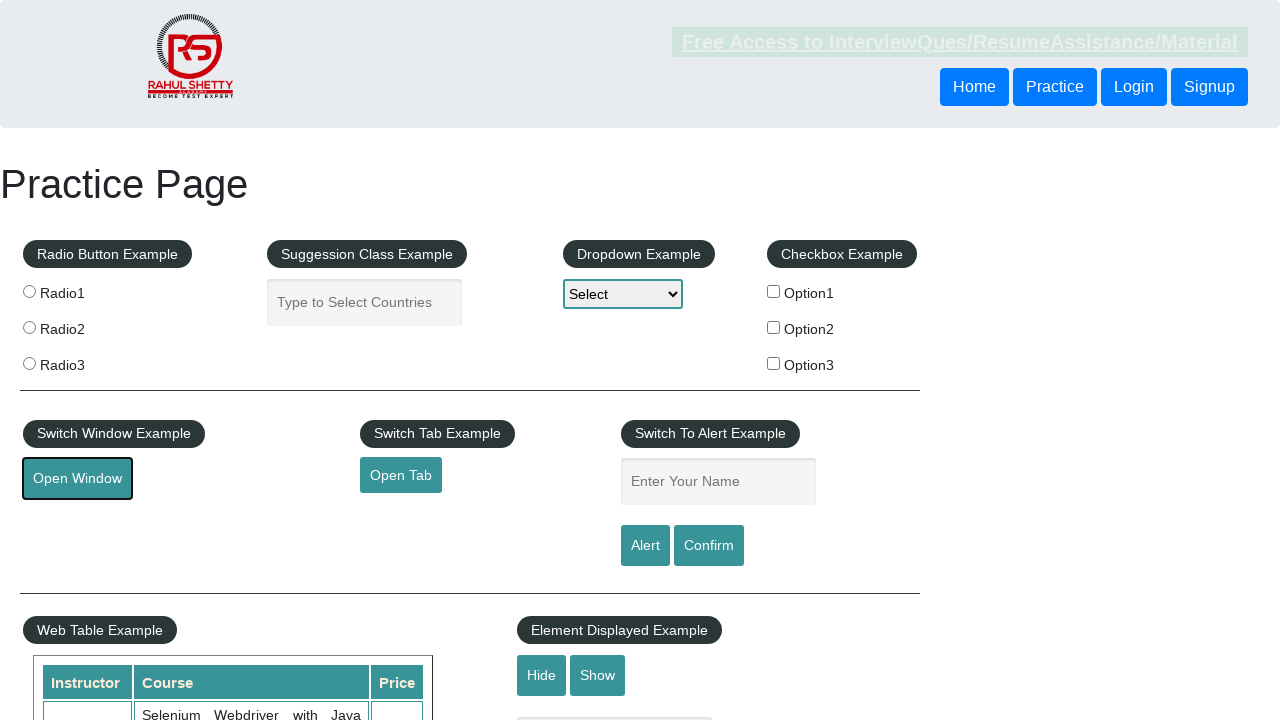

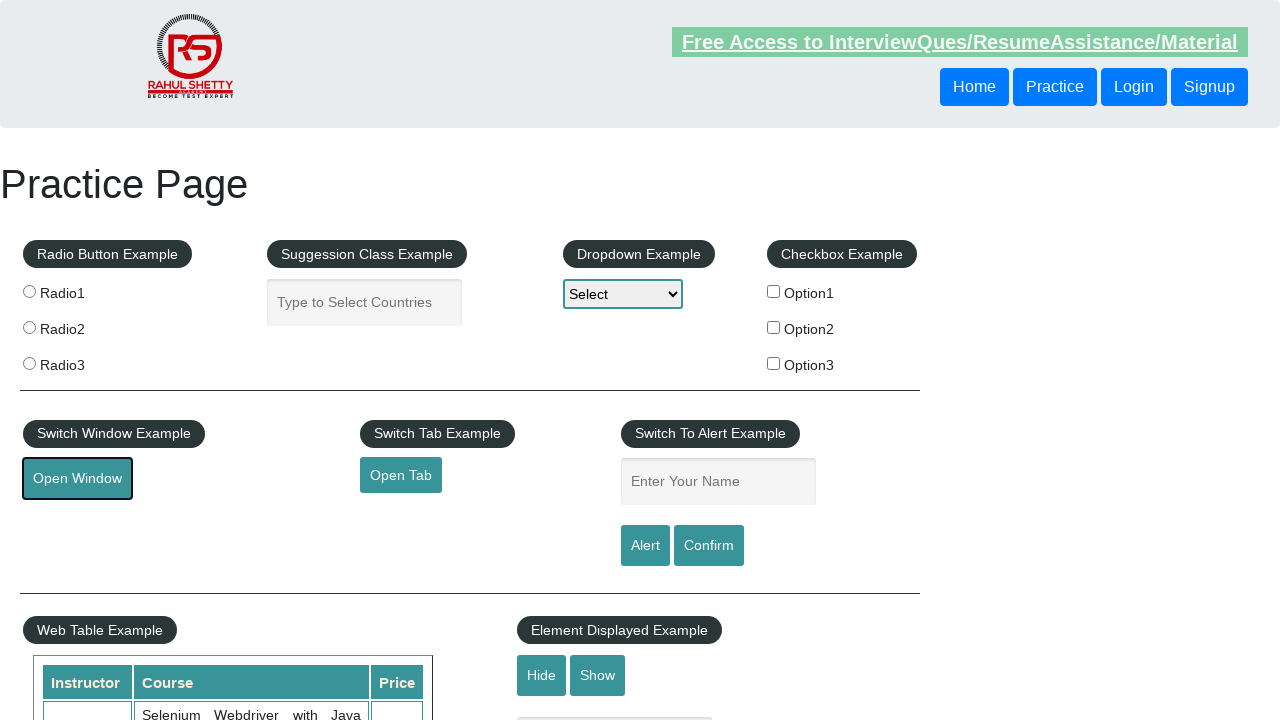